Tests drag and drop functionality by navigating to the drag and drop page and dragging column A onto column B

Starting URL: http://the-internet.herokuapp.com

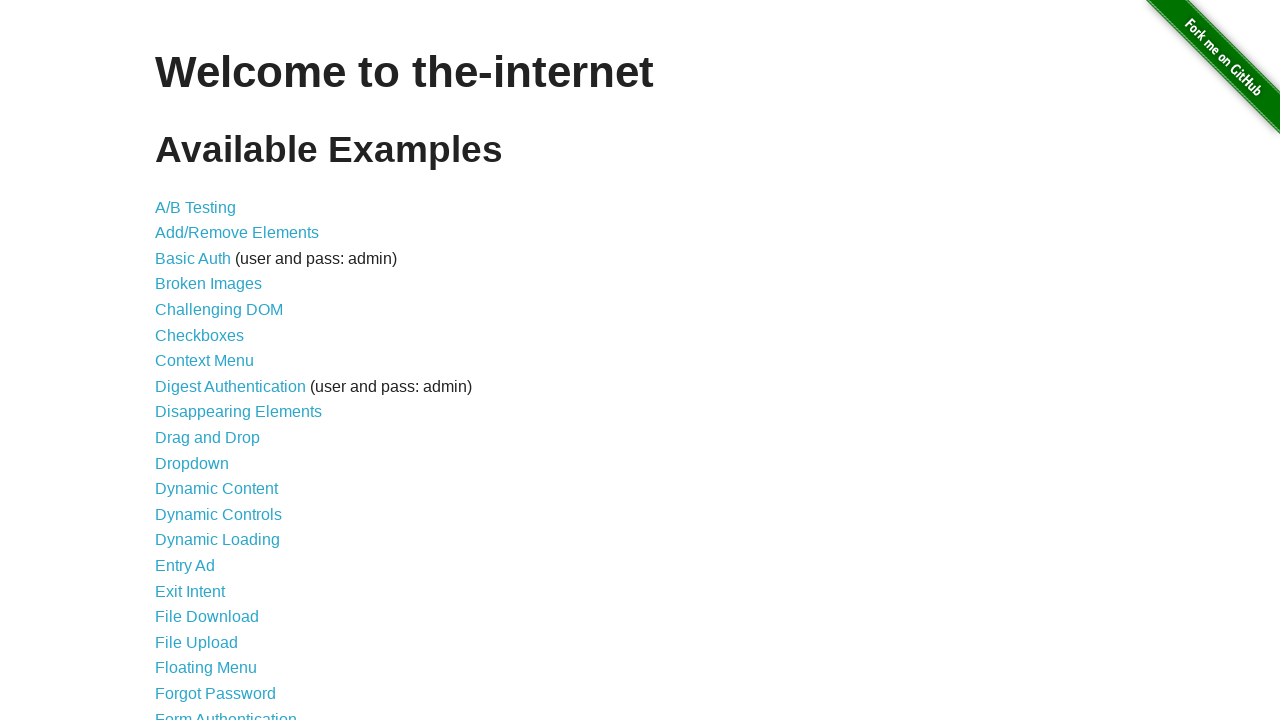

Waited for welcome message to load
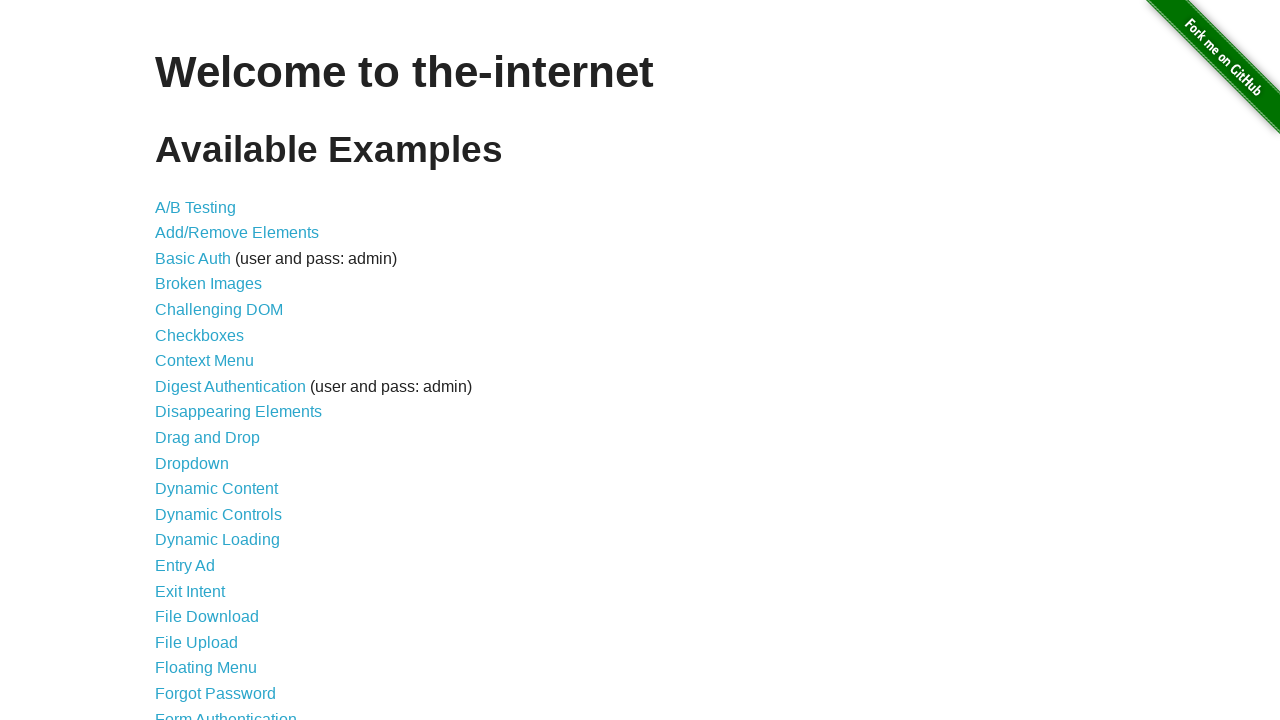

Clicked on Drag and Drop link at (208, 438) on #content li:nth-child(10) a
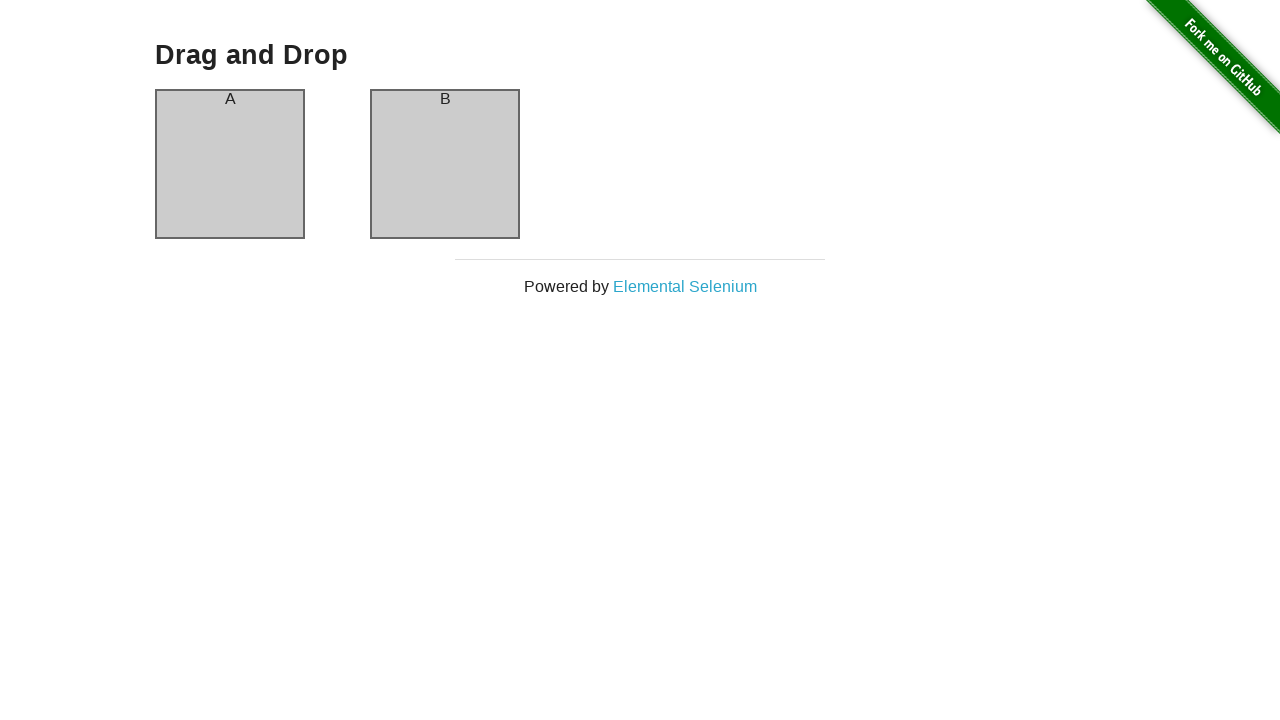

Column A loaded on drag and drop page
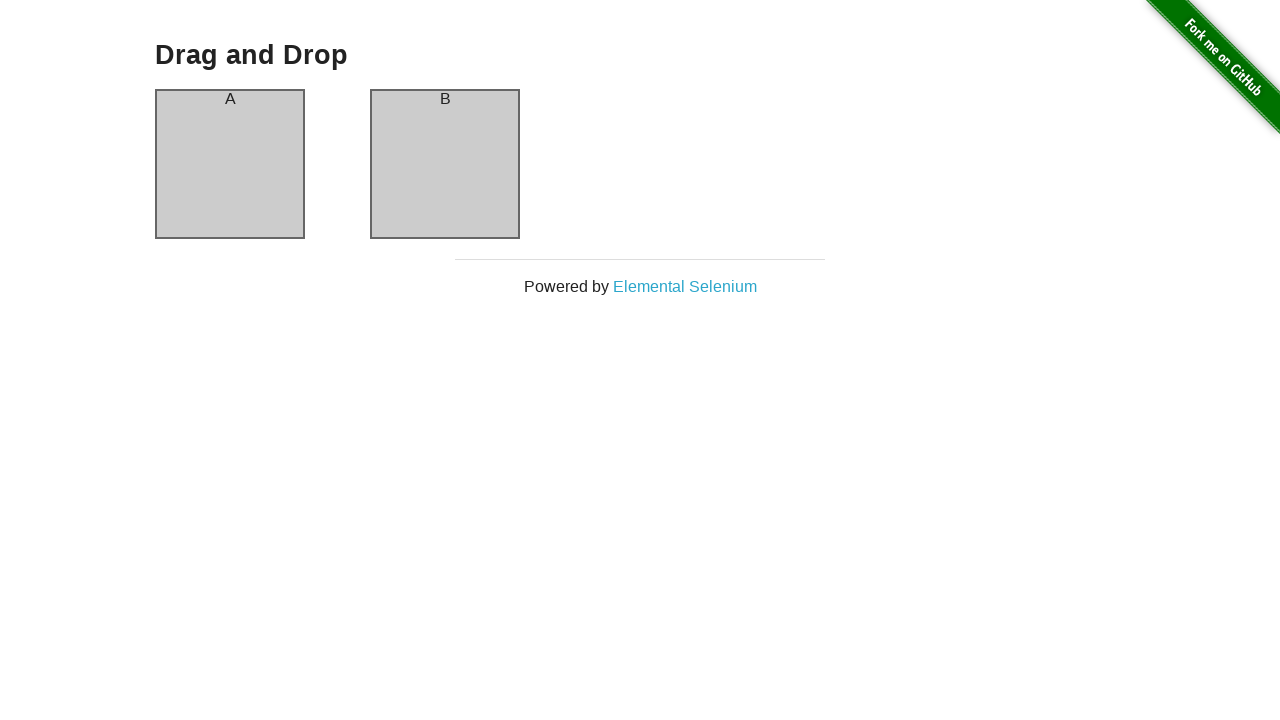

Column B loaded on drag and drop page
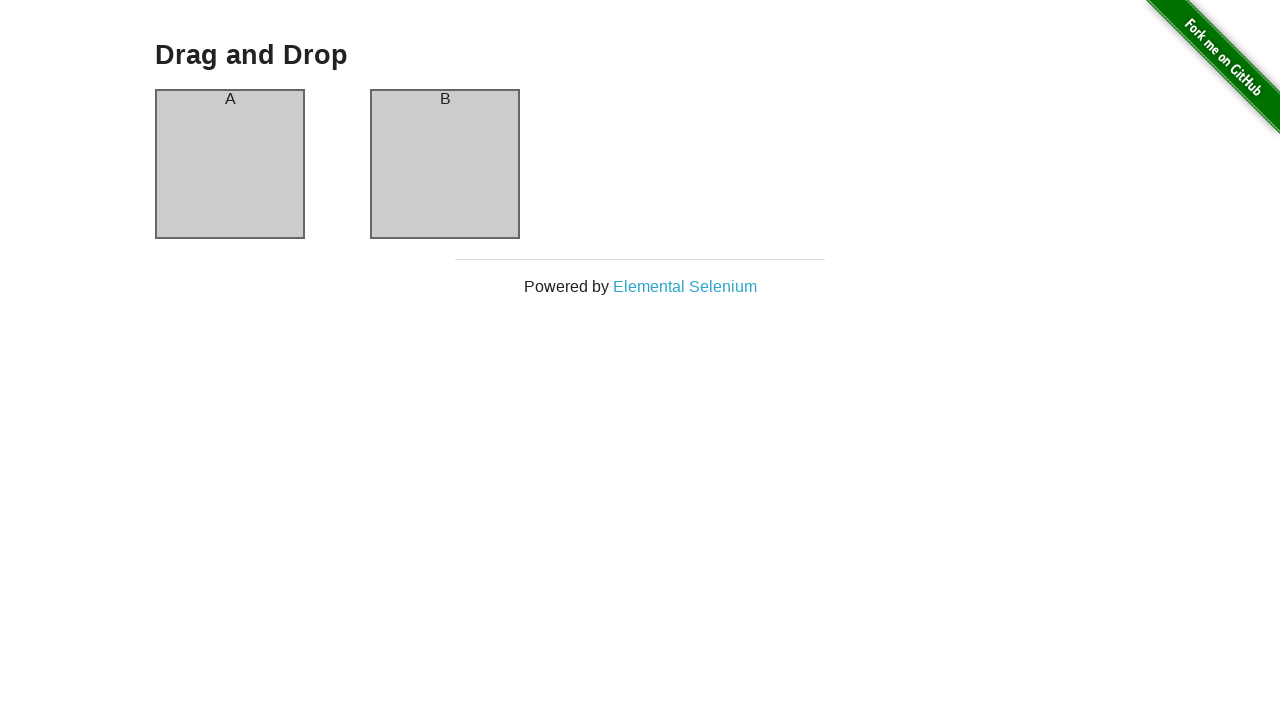

Dragged column A onto column B at (445, 164)
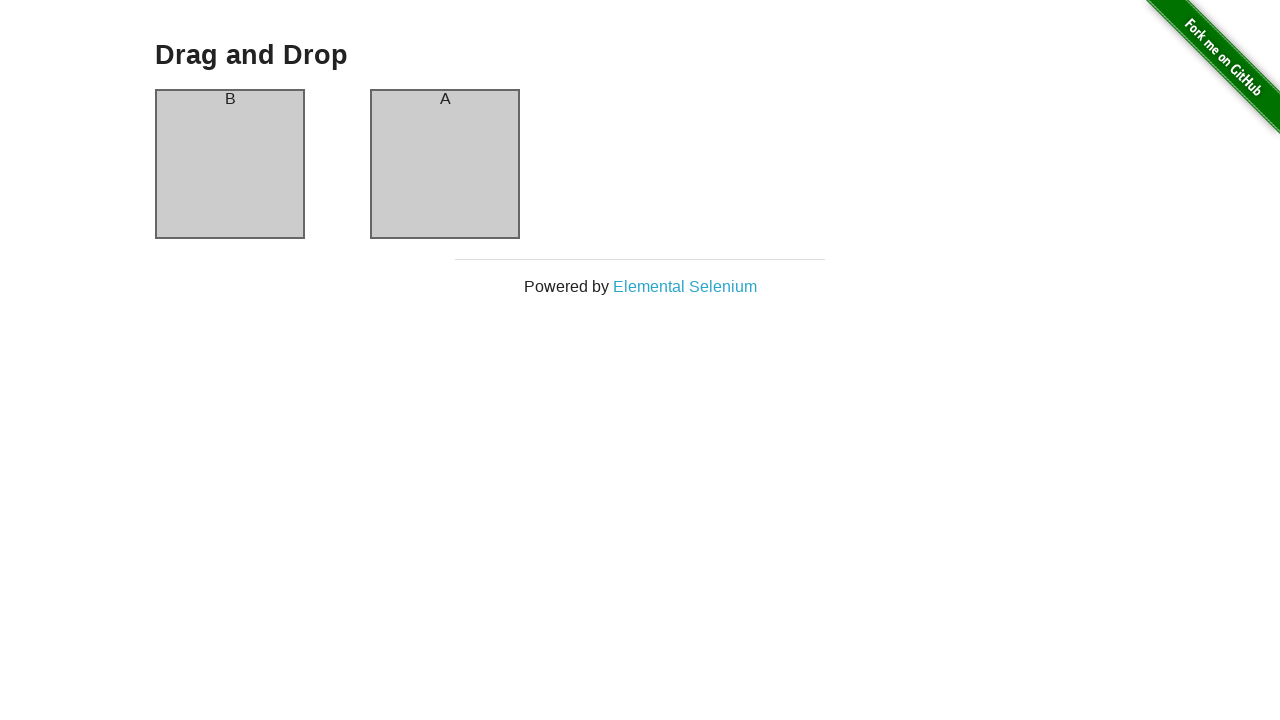

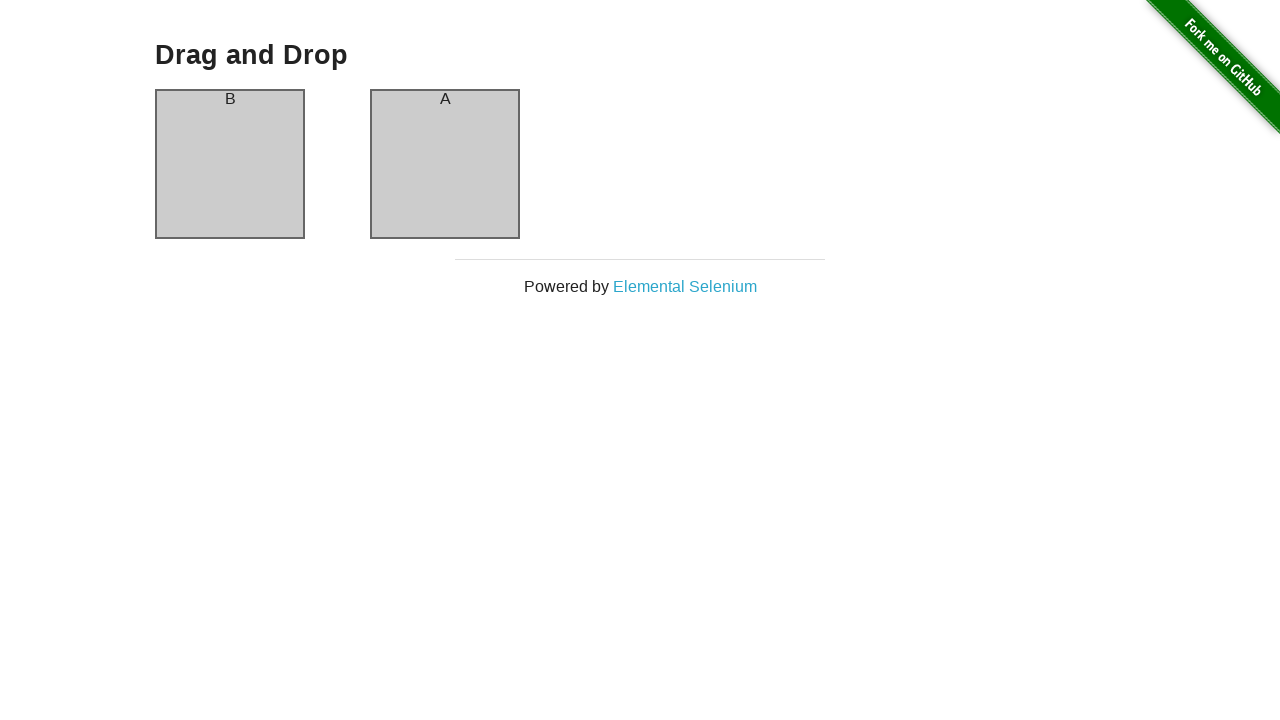